Clicks the Team link and verifies navigation to the team page

Starting URL: https://www.99-bottles-of-beer.net/

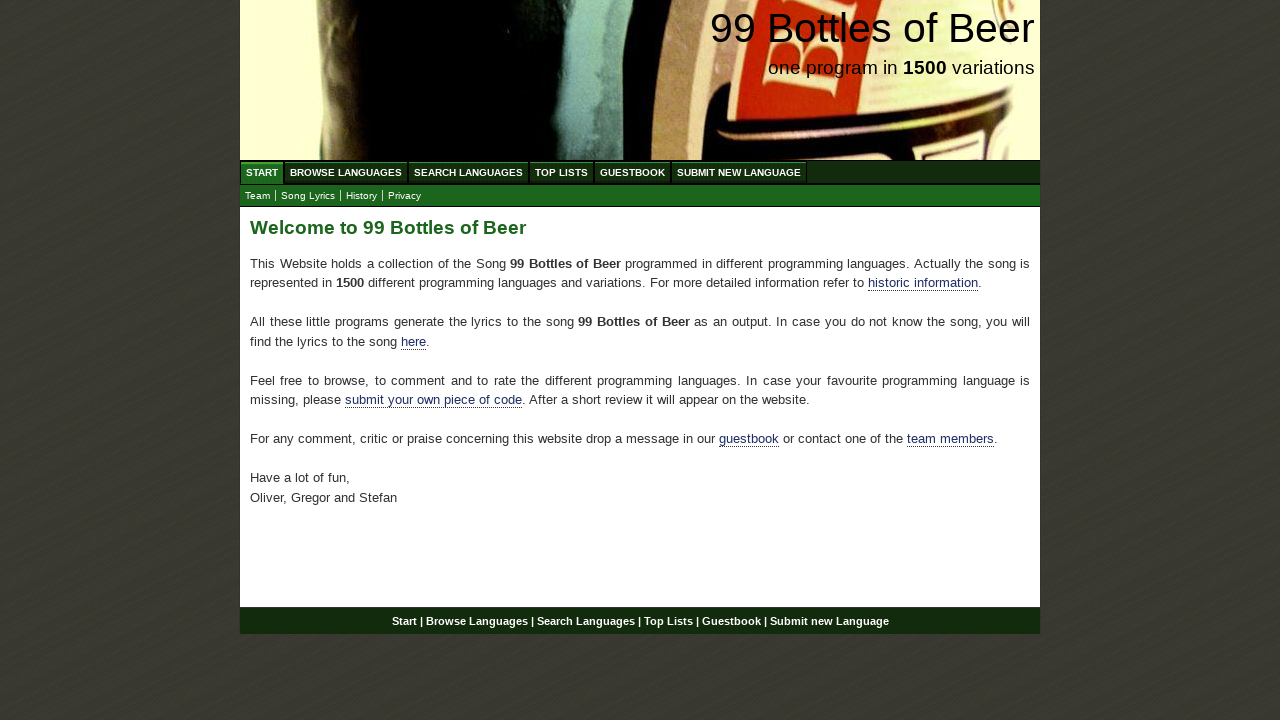

Clicked the Team link at (258, 196) on a[href='team.html']
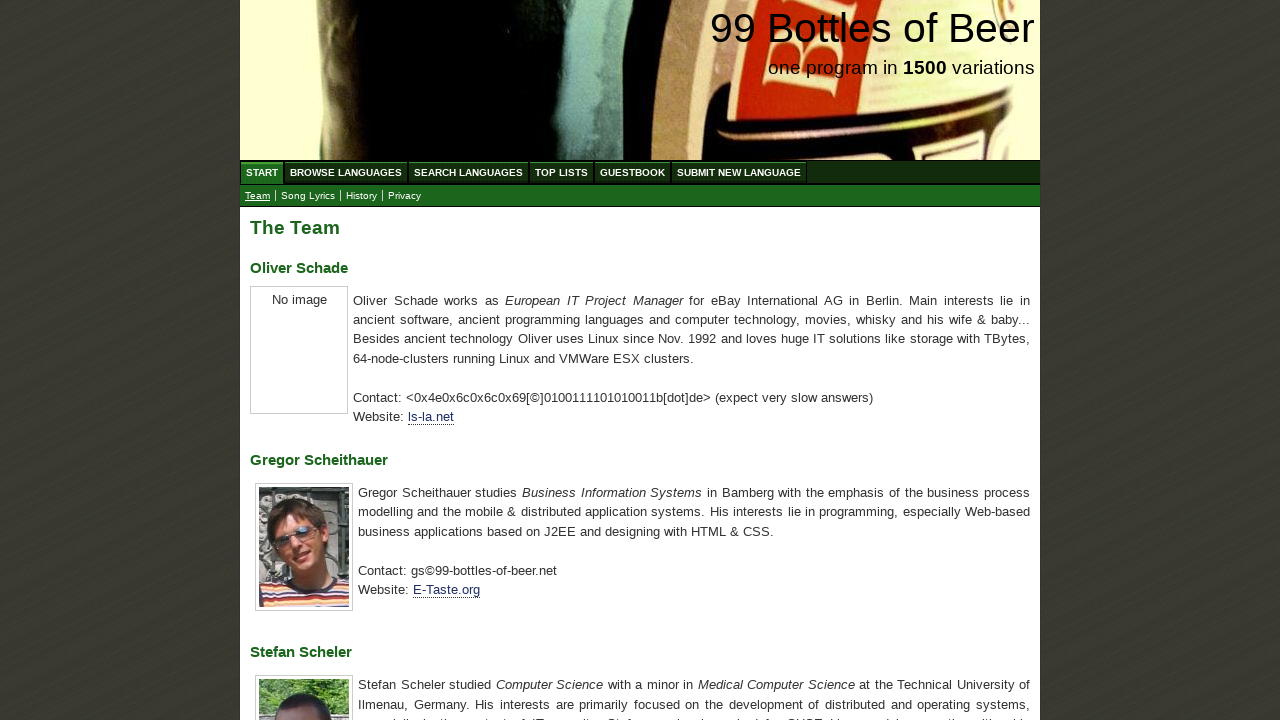

Verified navigation to team page at https://www.99-bottles-of-beer.net/team.html
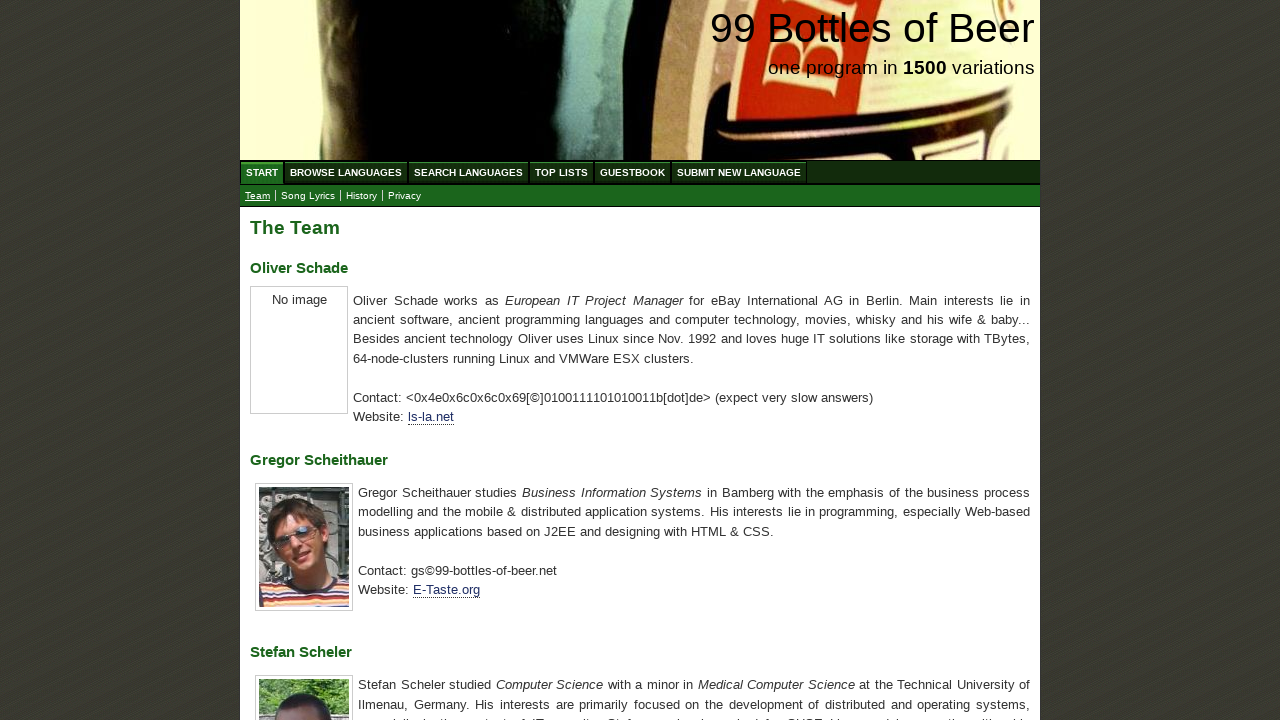

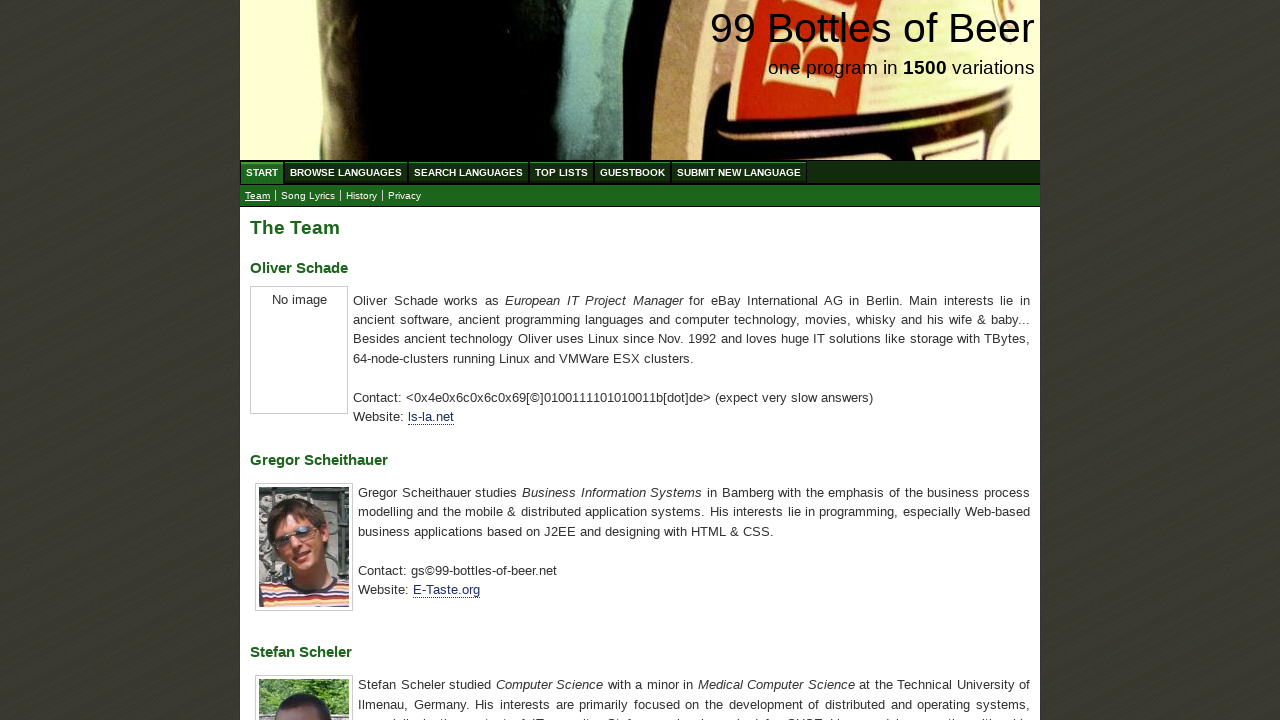